Tests a form submission flow by first clicking a link identified by a calculated mathematical value, then filling out a personal information form with first name, last name, city, and country fields before submitting.

Starting URL: http://suninjuly.github.io/find_link_text

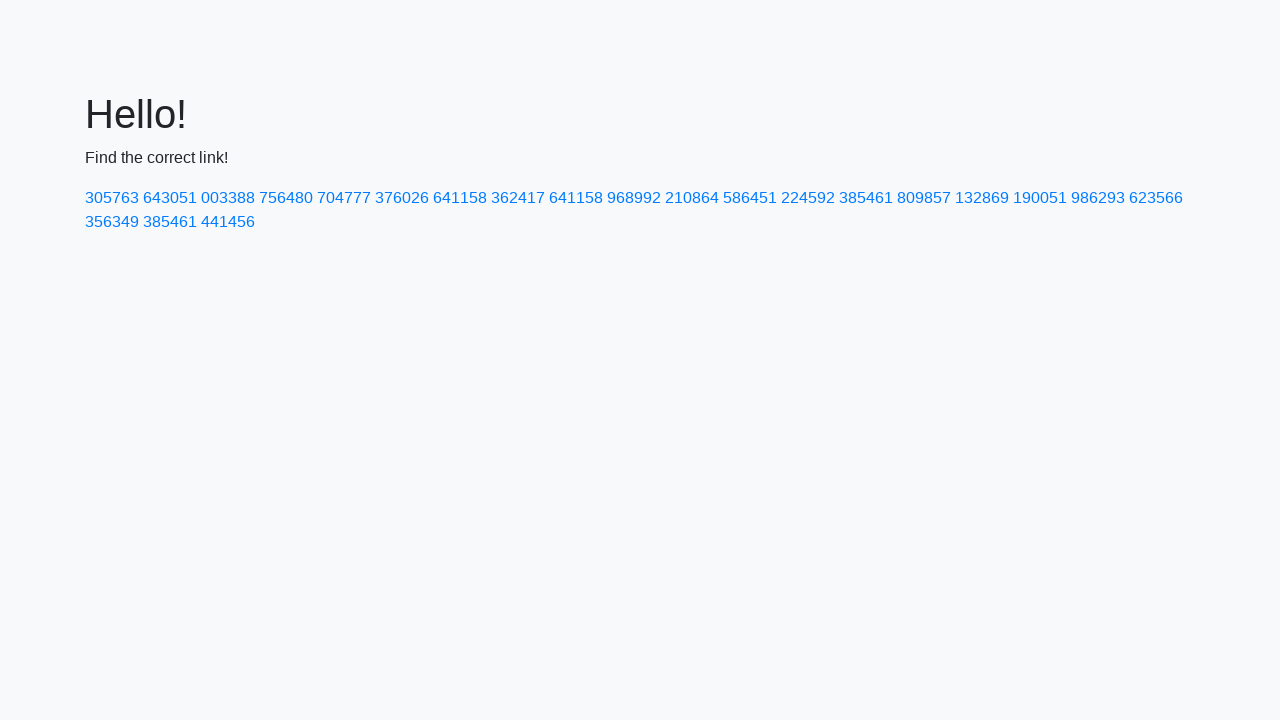

Clicked link with calculated text value '224592' at (808, 198) on text=224592
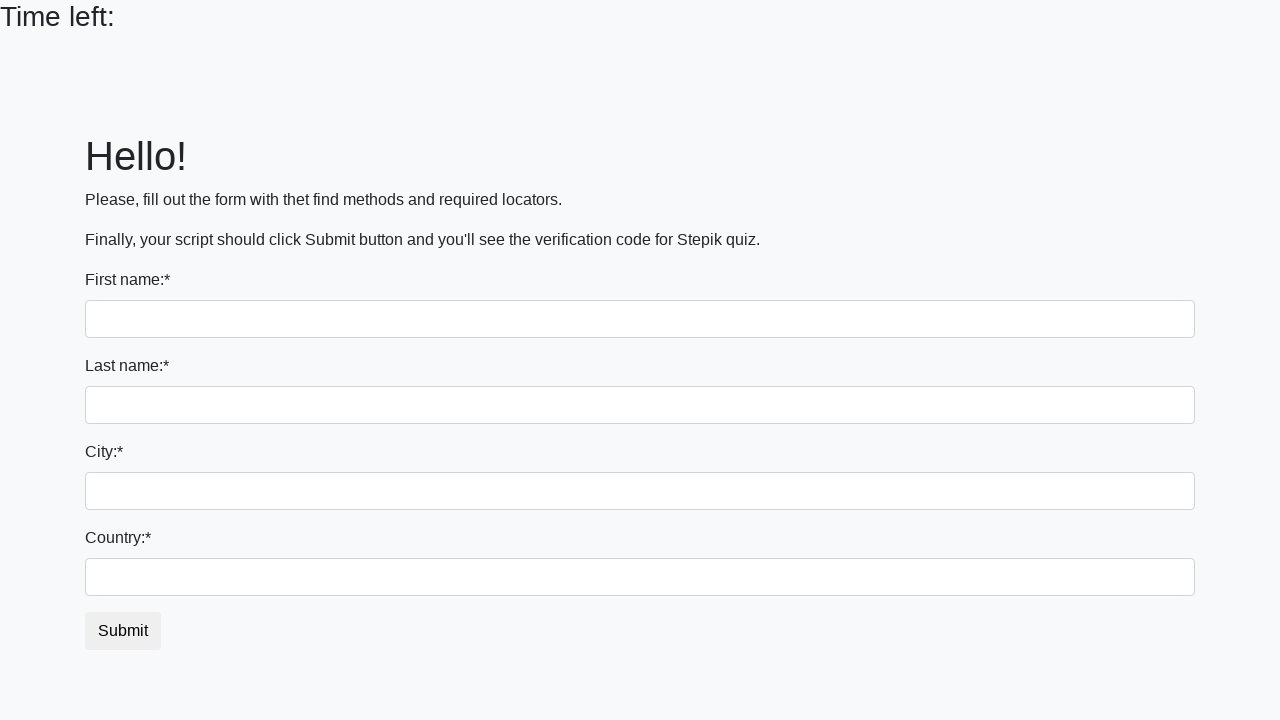

Form page loaded with input fields visible
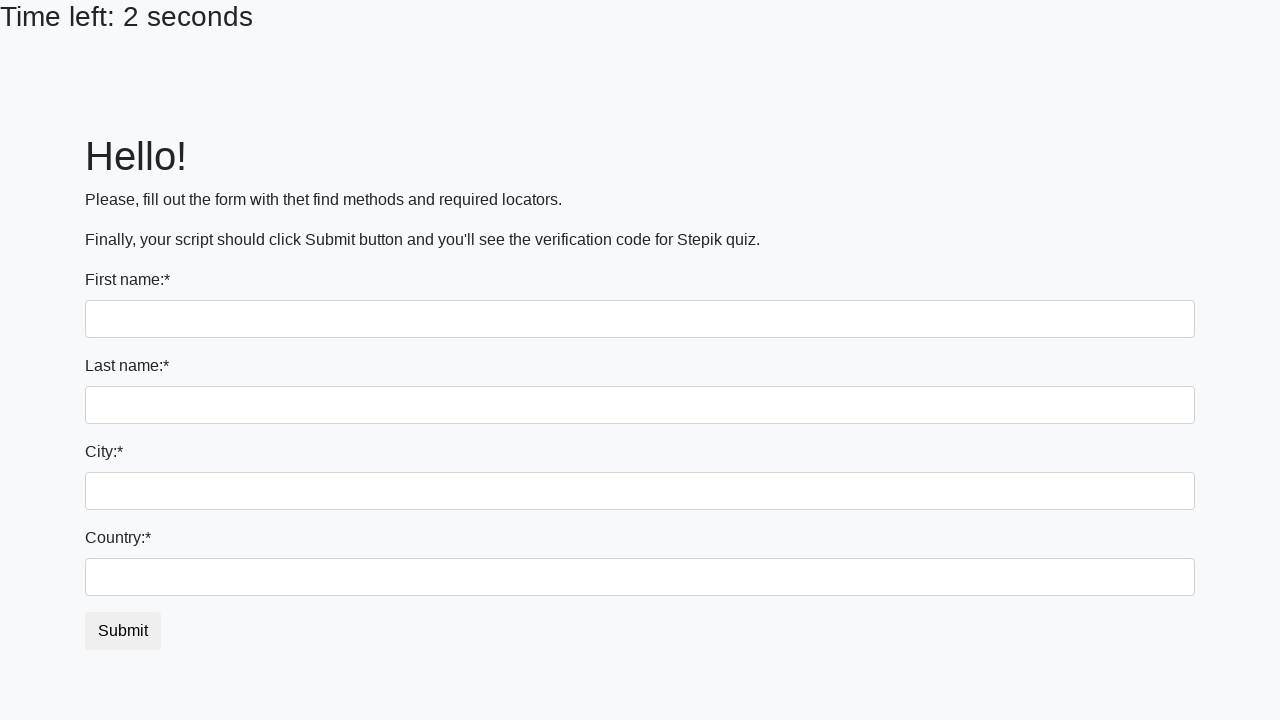

Filled first name field with 'Ivan' on input
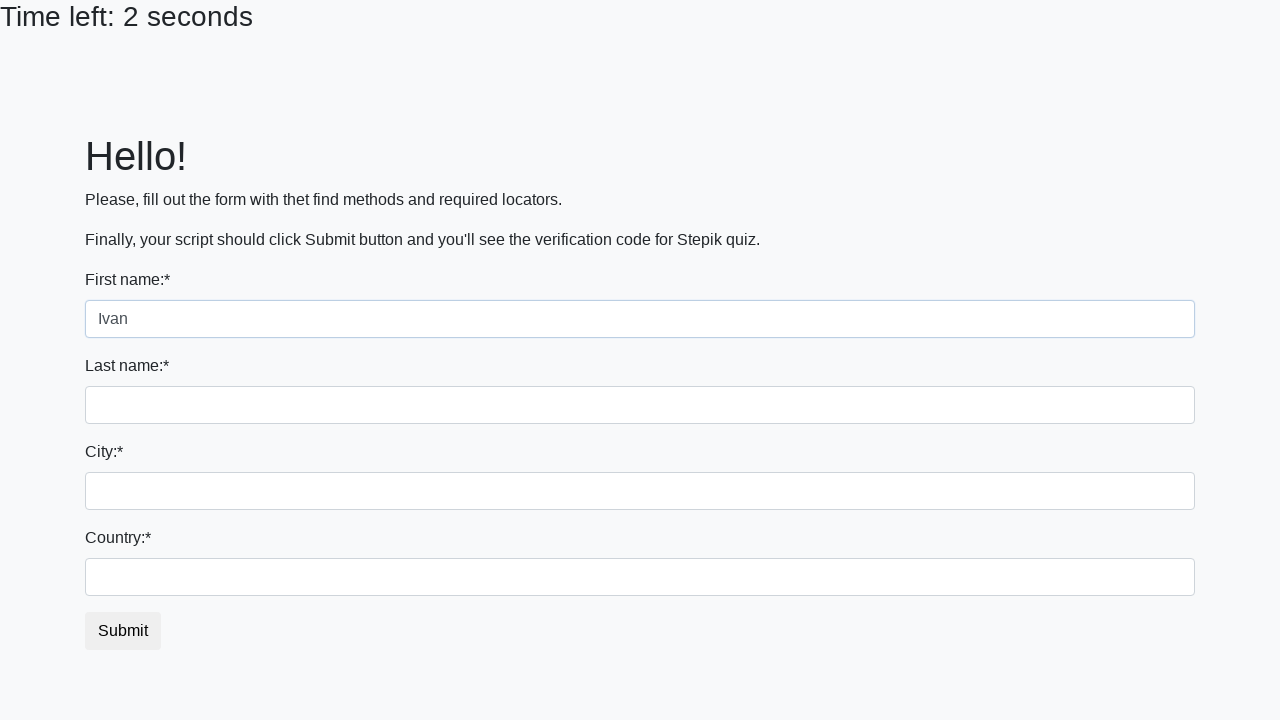

Filled last name field with 'Petrov' on input[name='last_name']
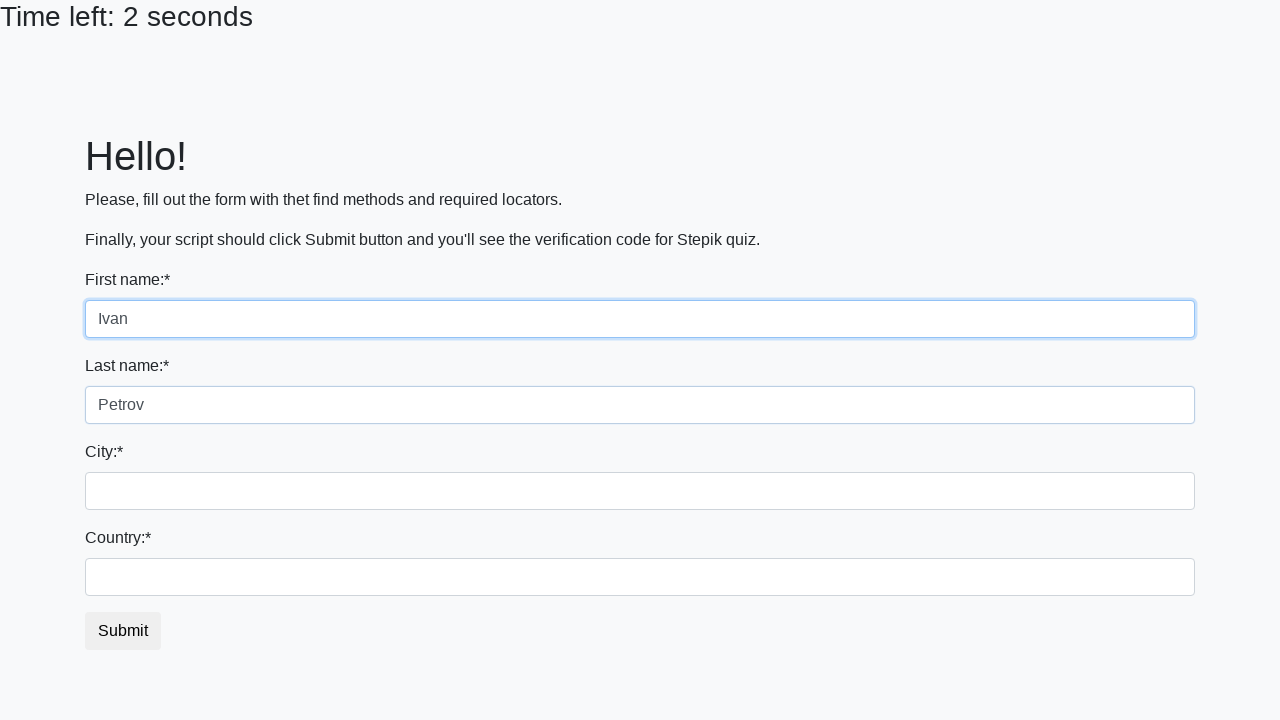

Filled city field with 'Smolensk' on .city
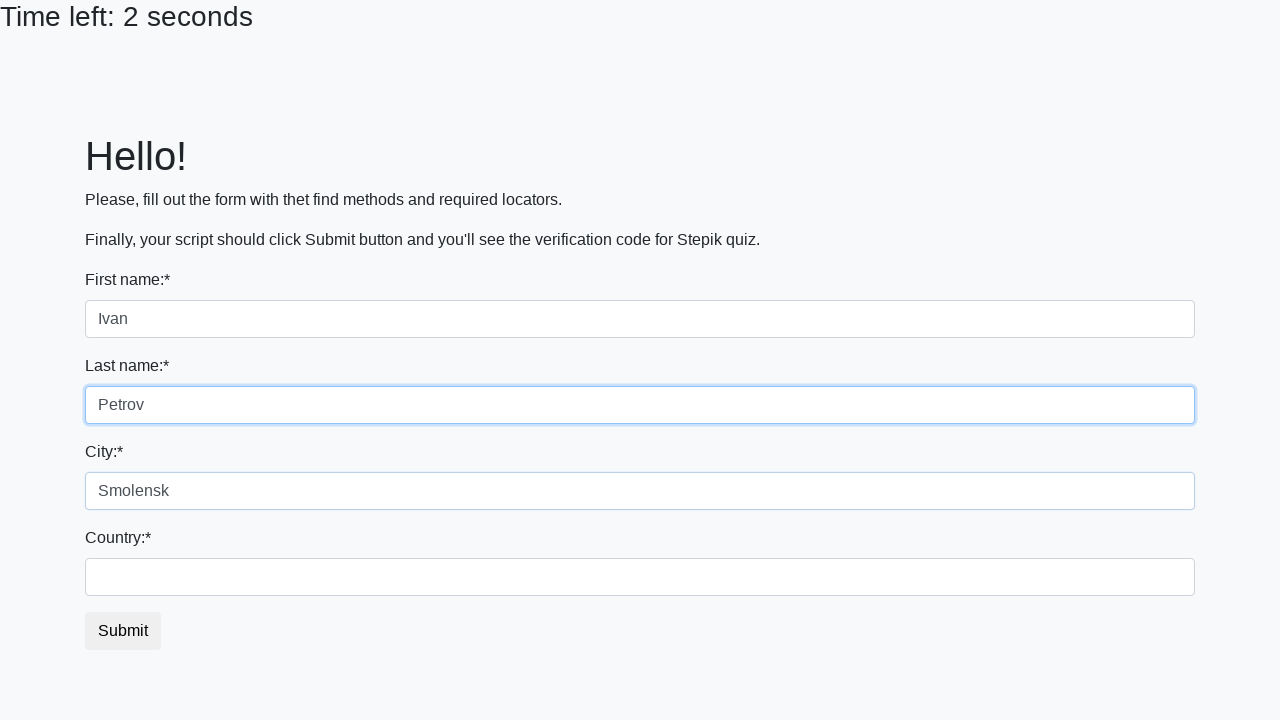

Filled country field with 'Russia' on #country
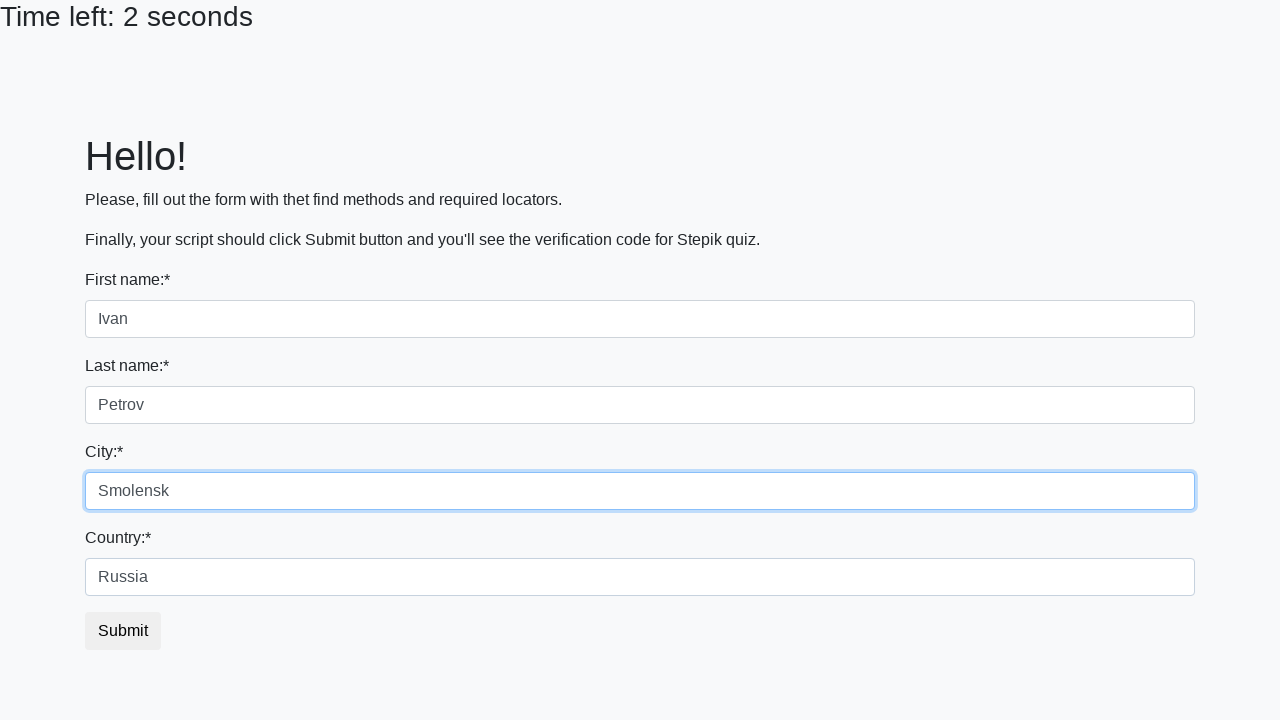

Clicked submit button to complete form submission at (123, 631) on button.btn
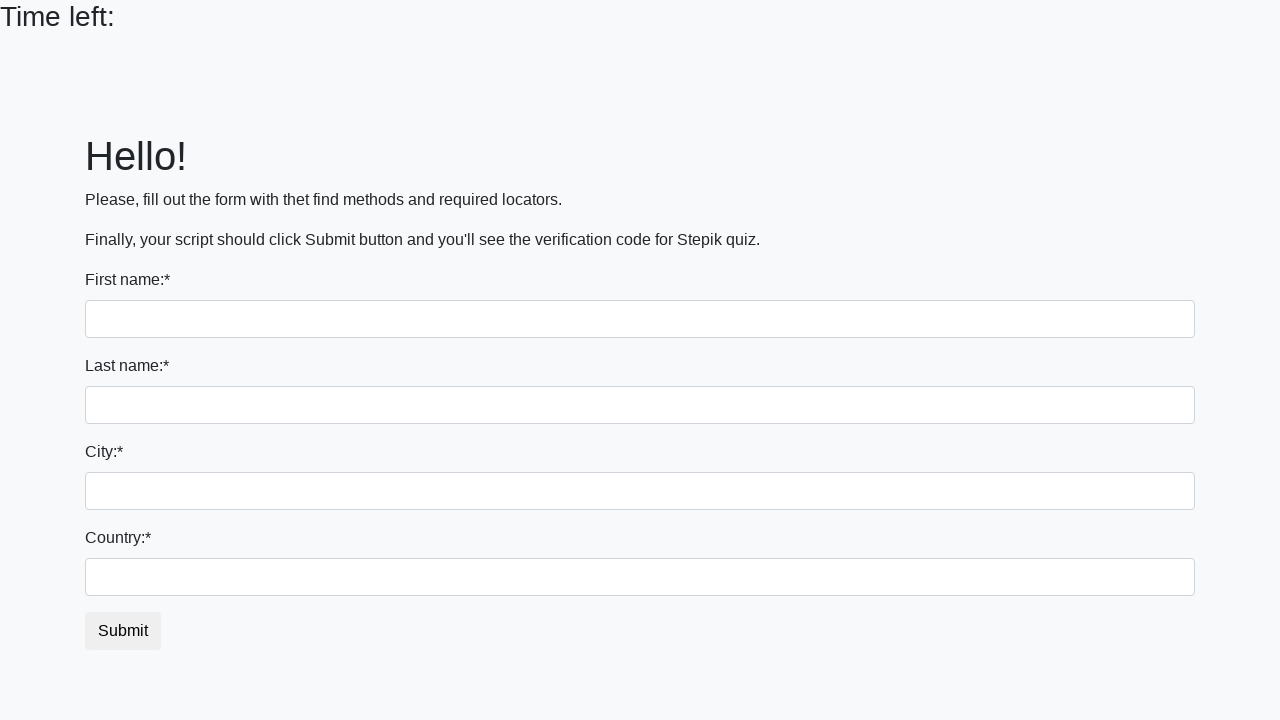

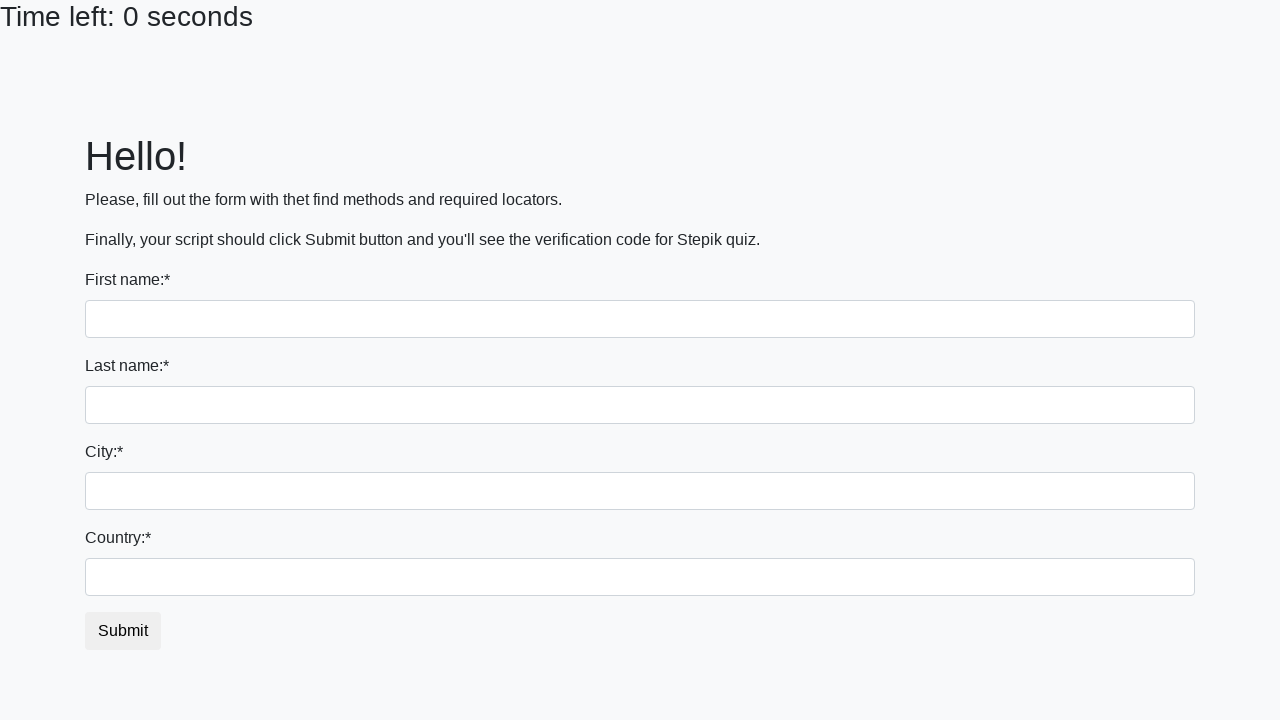